Tests different types of JavaScript alerts including simple alert, confirm dialog, and prompt dialog by accepting, dismissing, and entering text into them

Starting URL: http://demo.automationtesting.in/Alerts.html

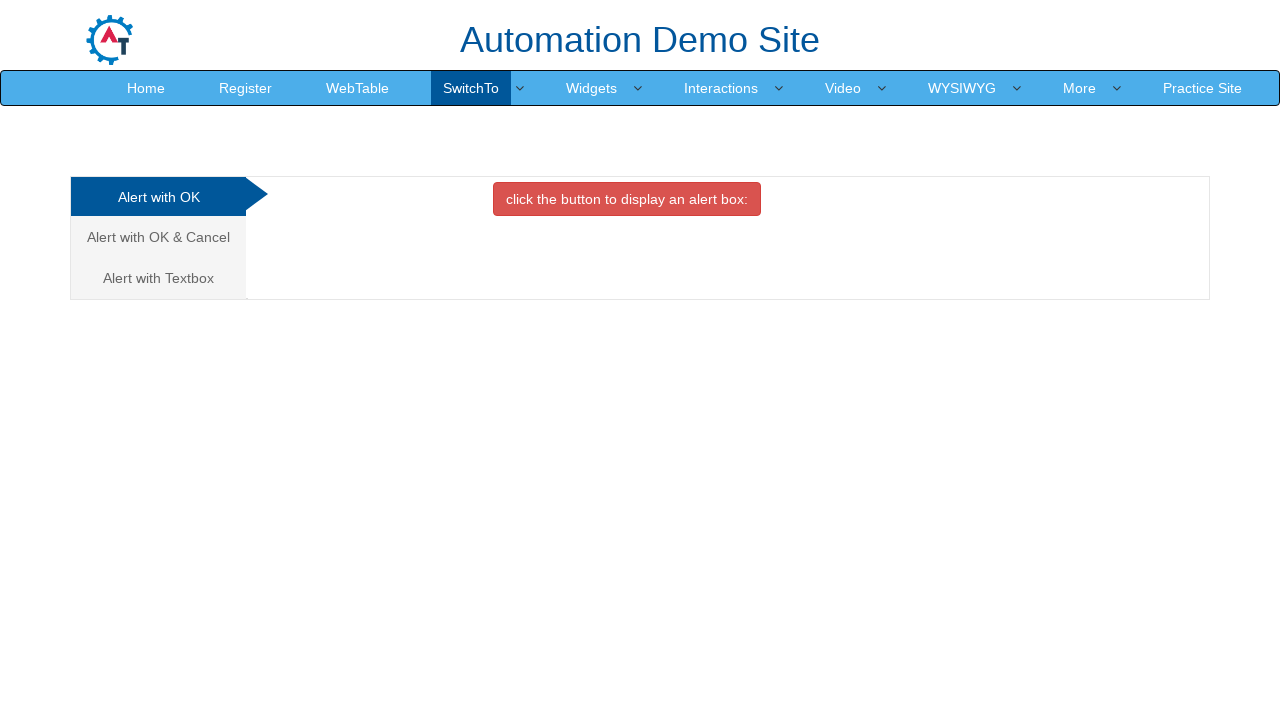

Clicked on OK Tab to access simple alert test at (158, 197) on xpath=//a[@href='#OKTab']
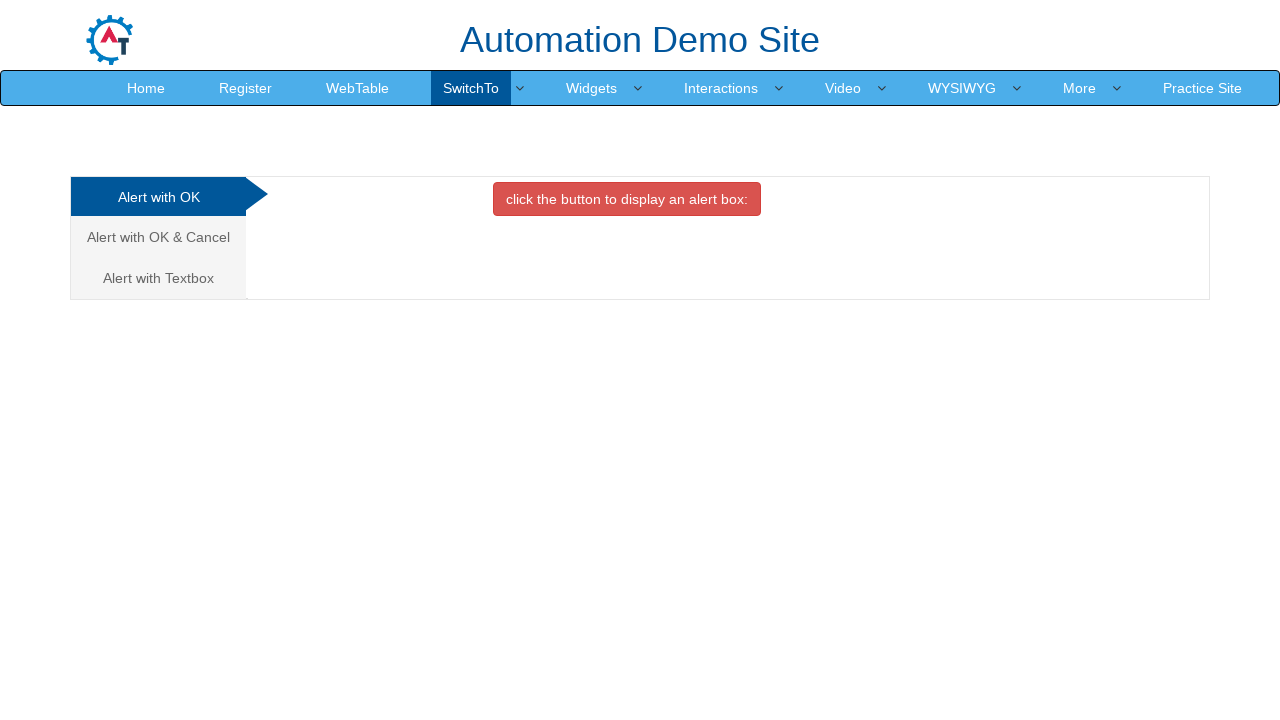

Clicked button to trigger simple alert at (627, 199) on xpath=//button[@class='btn btn-danger']
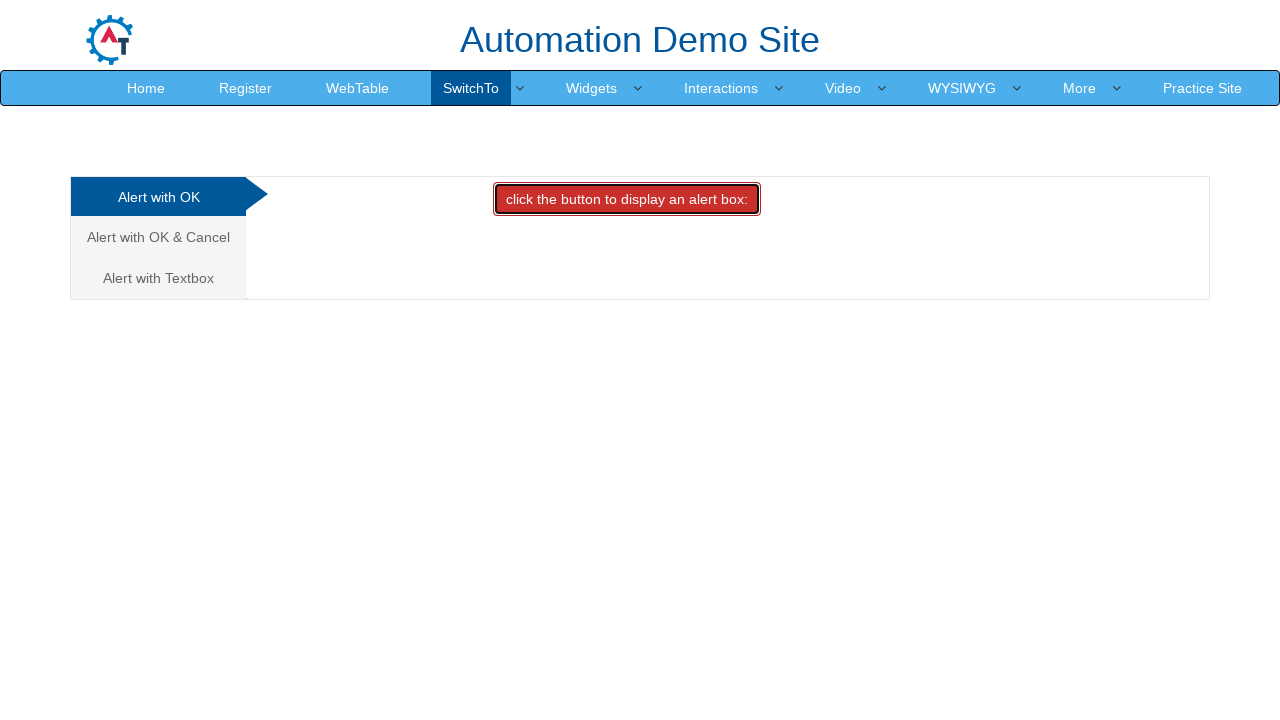

Accepted the simple alert dialog
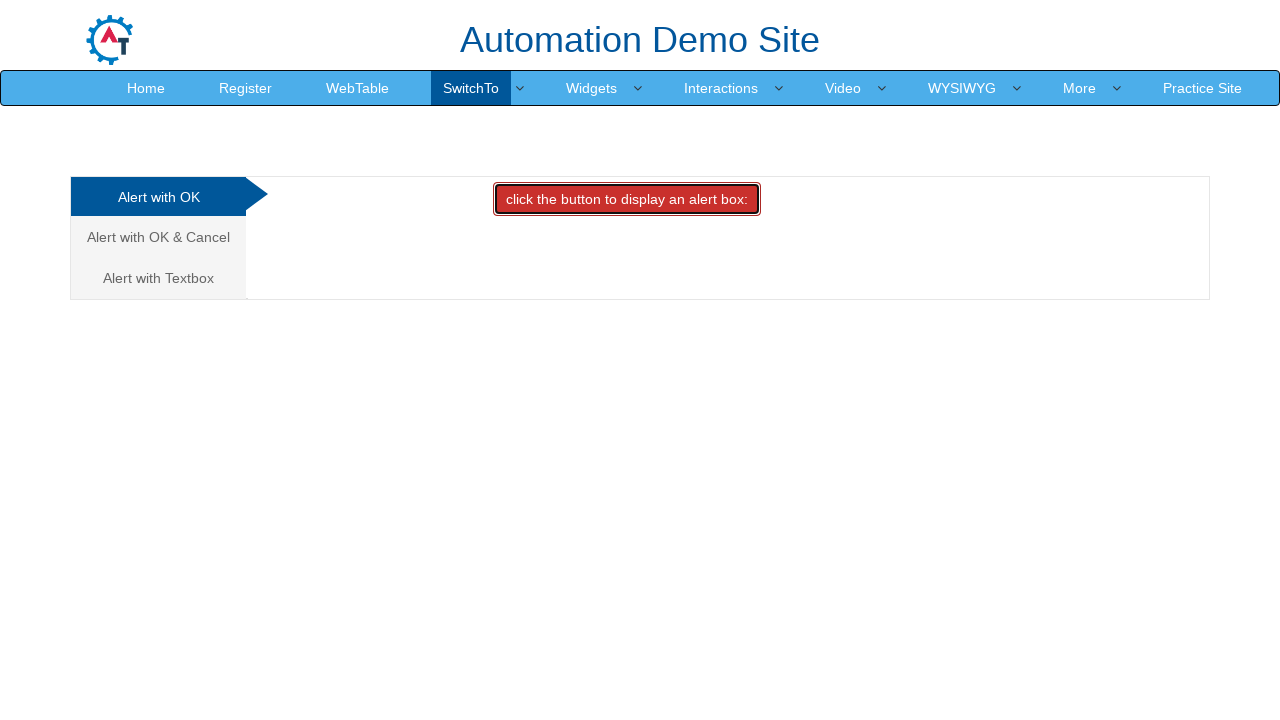

Clicked on Cancel Tab to access confirm dialog test at (158, 237) on xpath=//a[@href='#CancelTab']
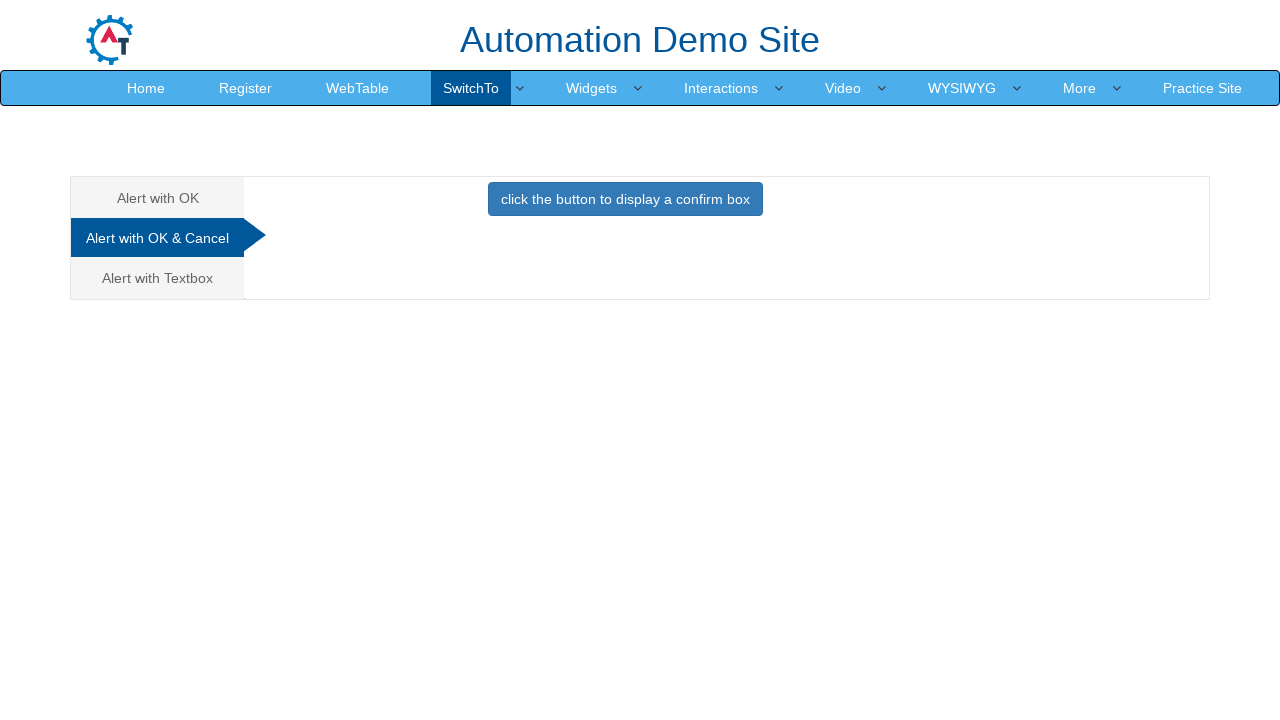

Clicked button to trigger confirm dialog at (625, 199) on xpath=//button[@class='btn btn-primary']
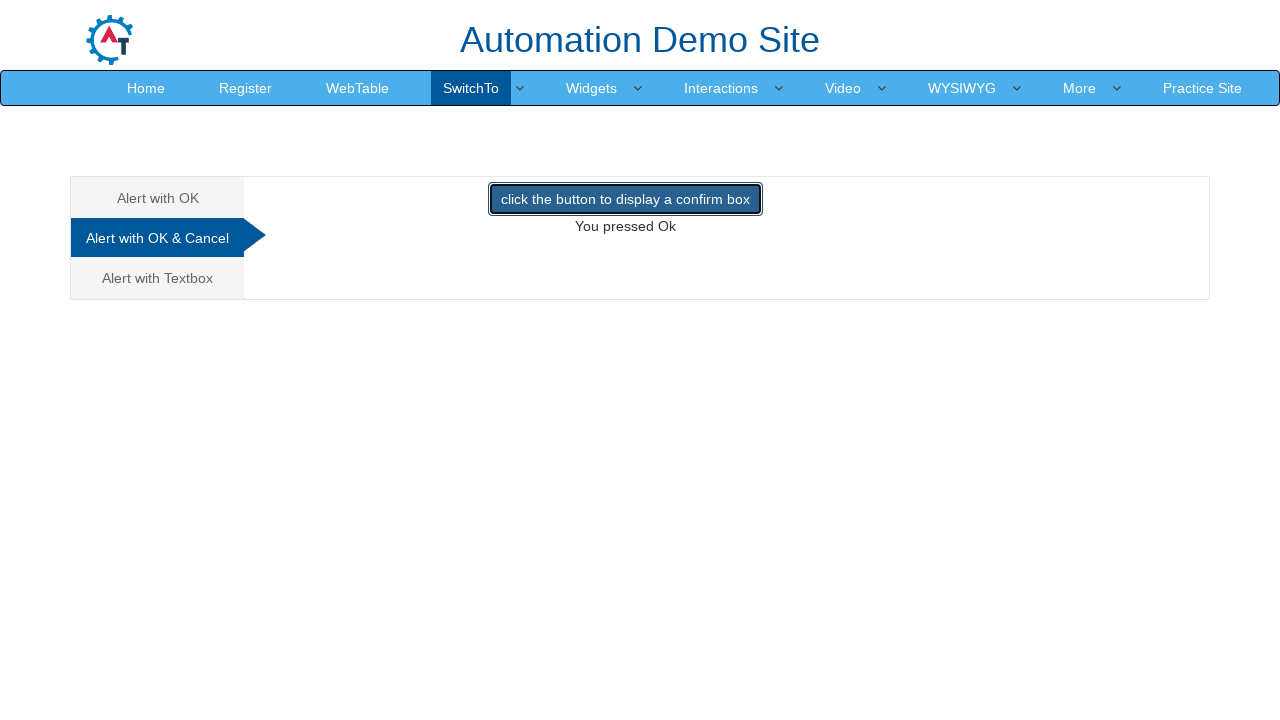

Dismissed the confirm dialog
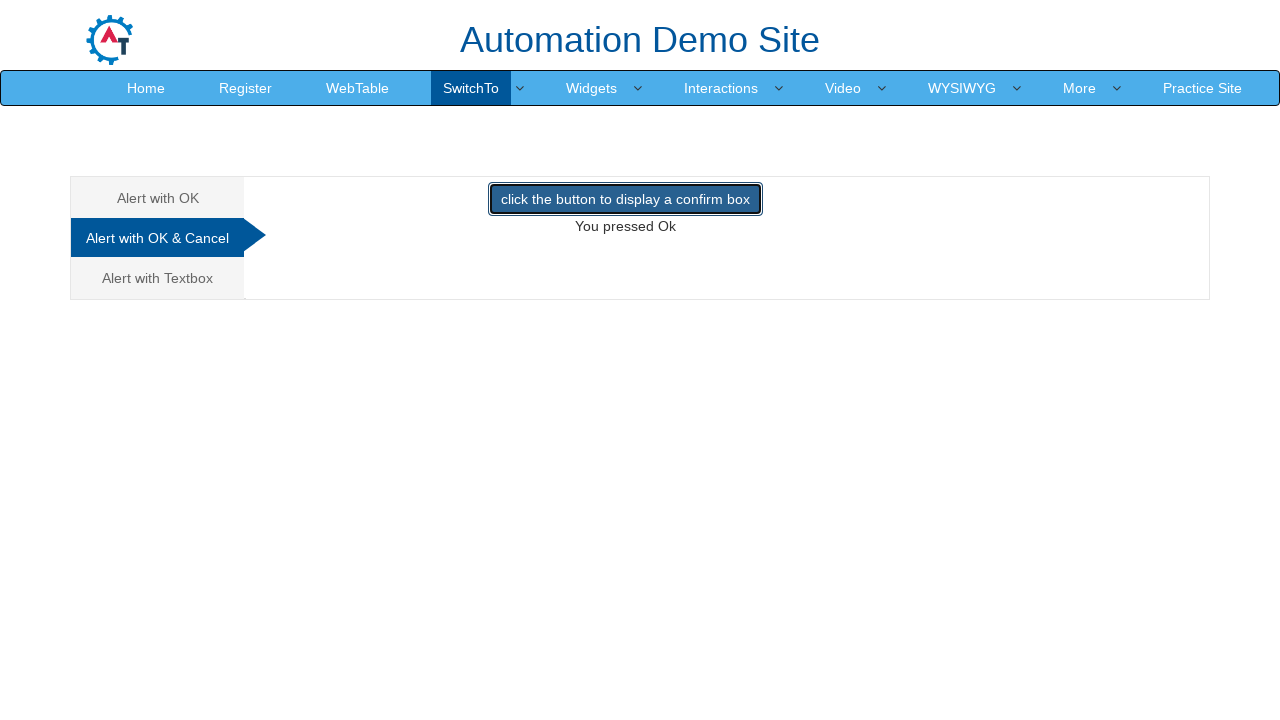

Clicked on Textbox Tab to access prompt dialog test at (158, 278) on xpath=//a[@href='#Textbox']
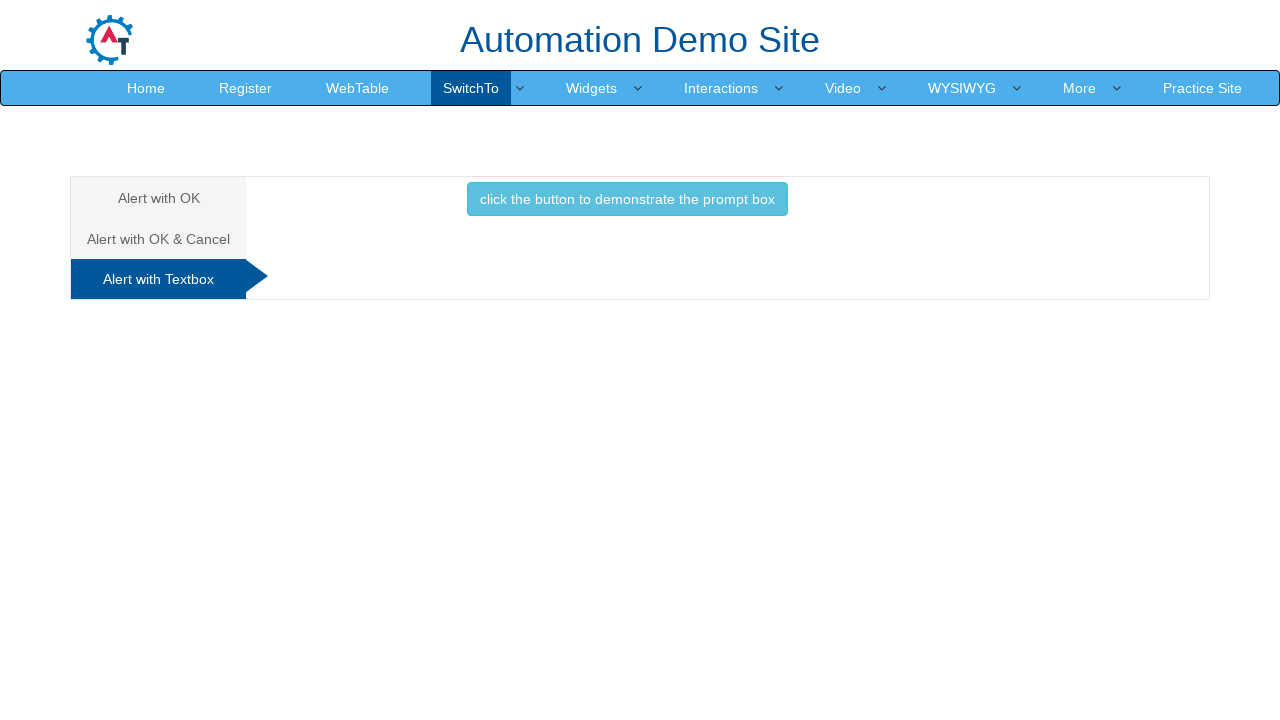

Clicked button to trigger prompt dialog at (627, 199) on xpath=//button[@class='btn btn-info']
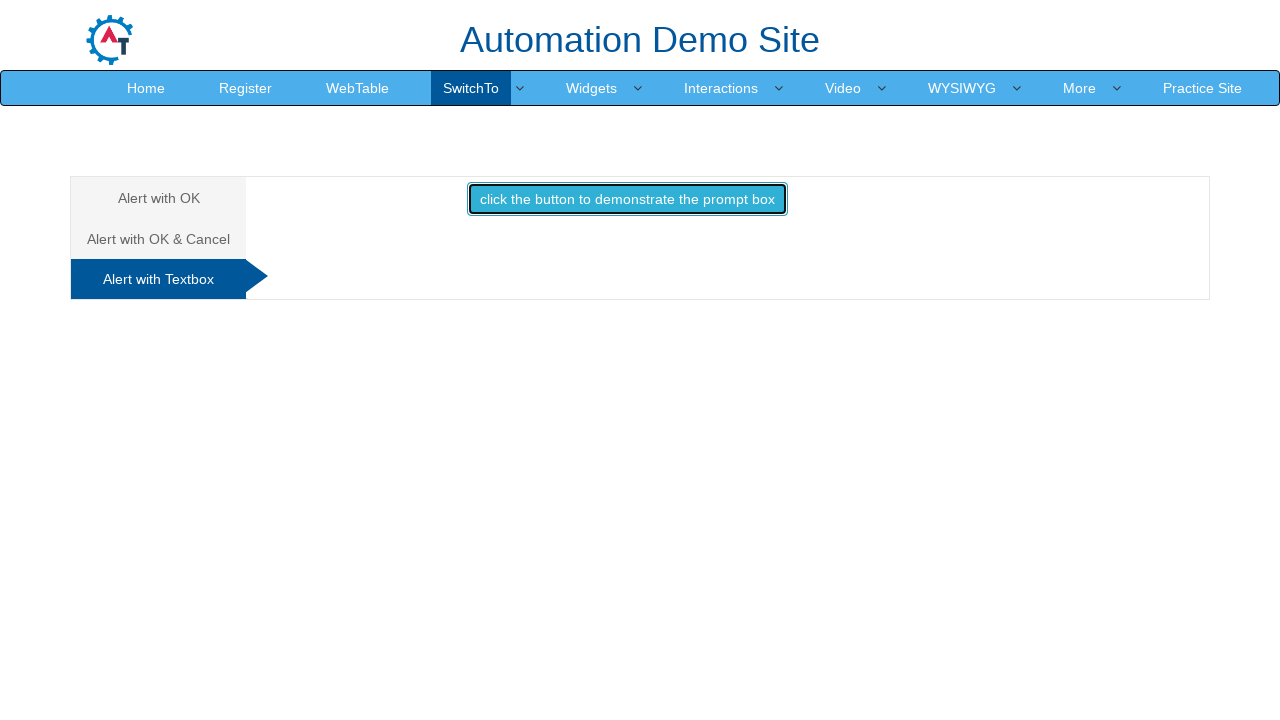

Accepted prompt dialog with text input 'users'
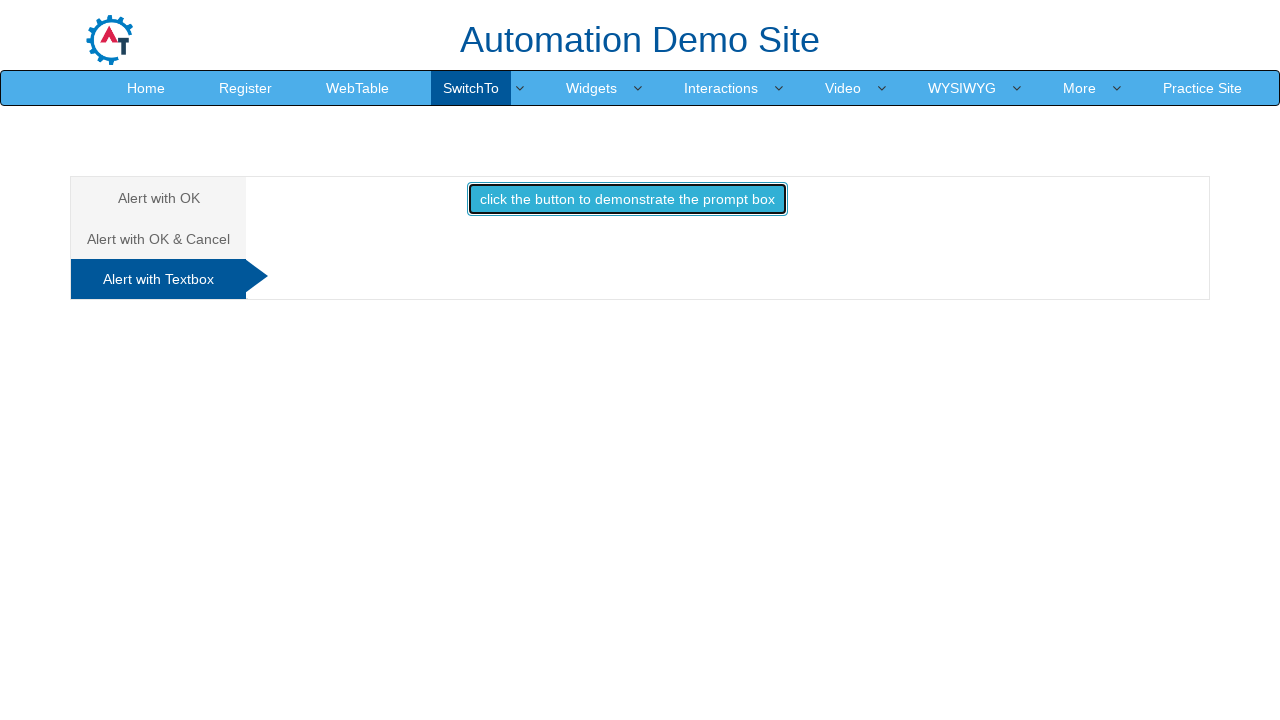

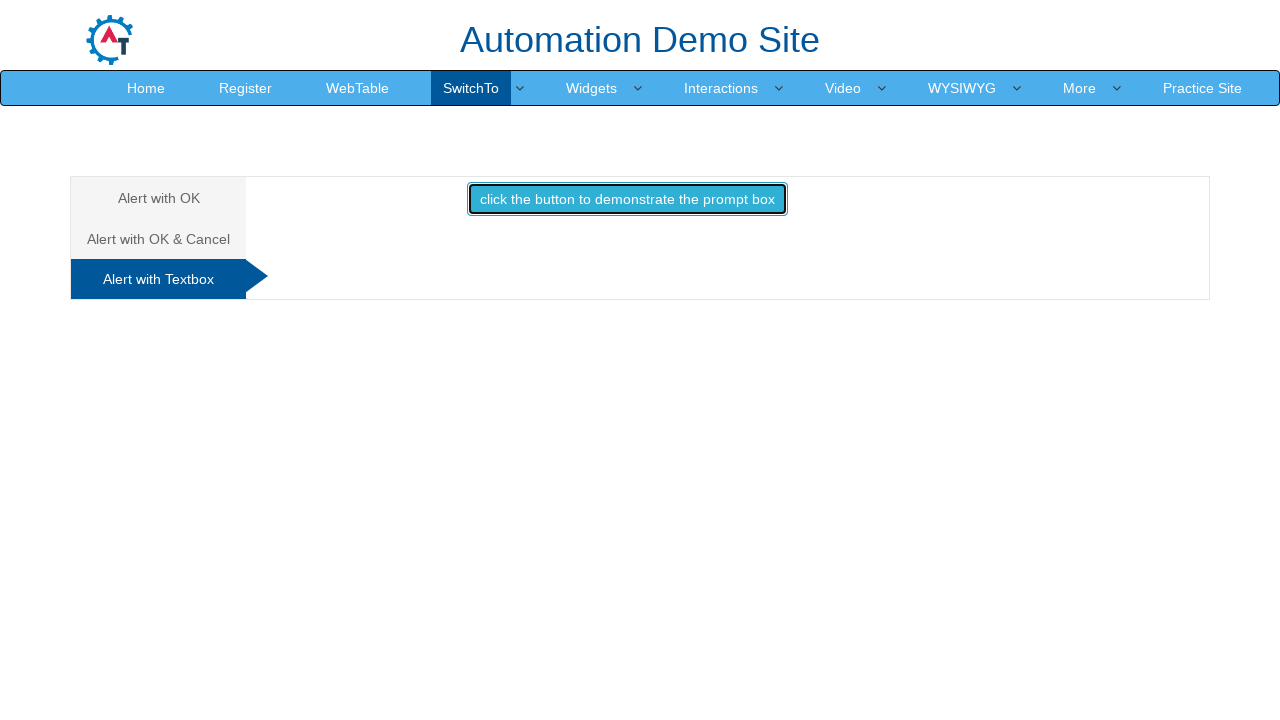